Tests handling a JavaScript confirm dialog by clicking a button that triggers a confirm and dismissing it.

Starting URL: https://the-internet.herokuapp.com/javascript_alerts

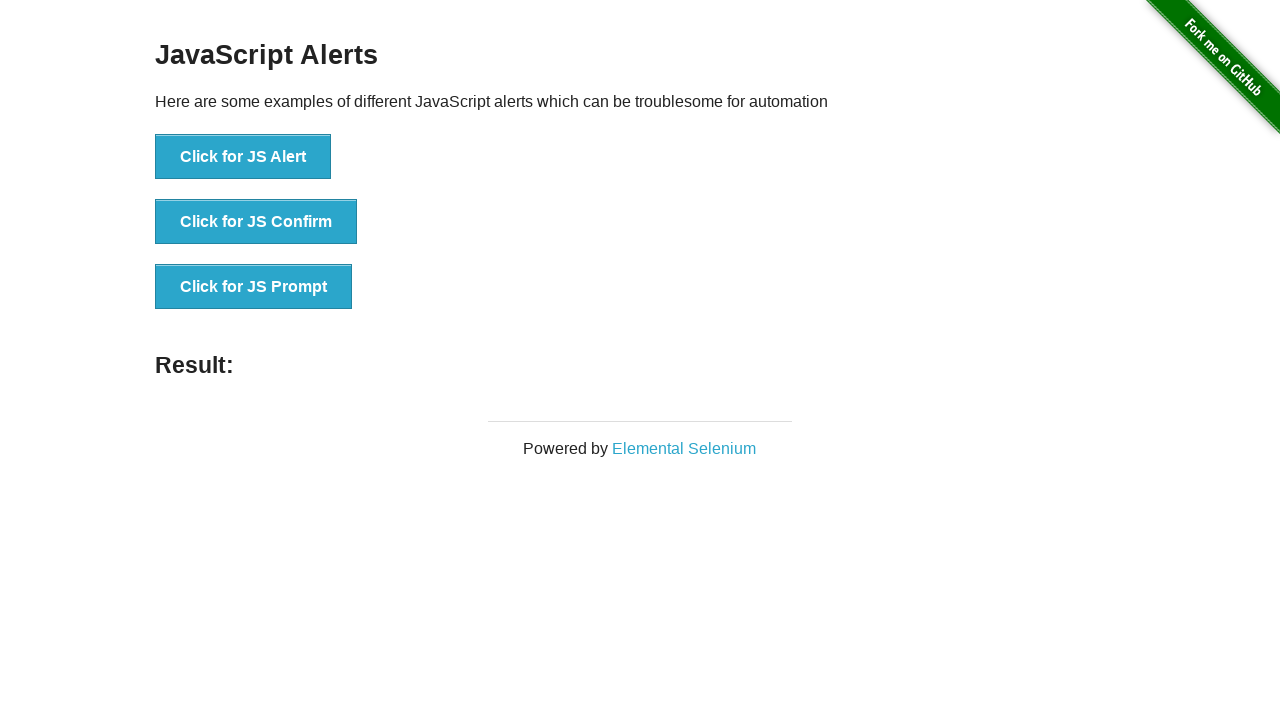

Set up dialog handler to dismiss confirm dialogs
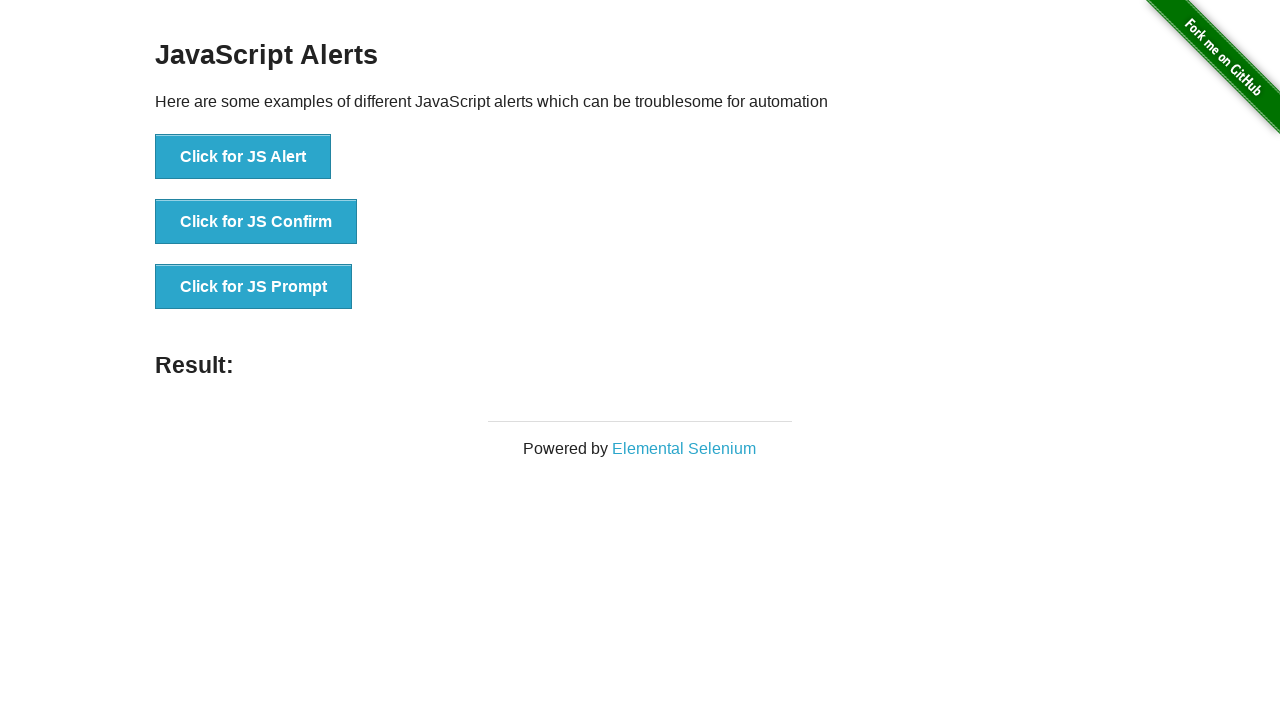

Clicked the JavaScript Confirm button at (256, 222) on xpath=//ul/li[2]/button
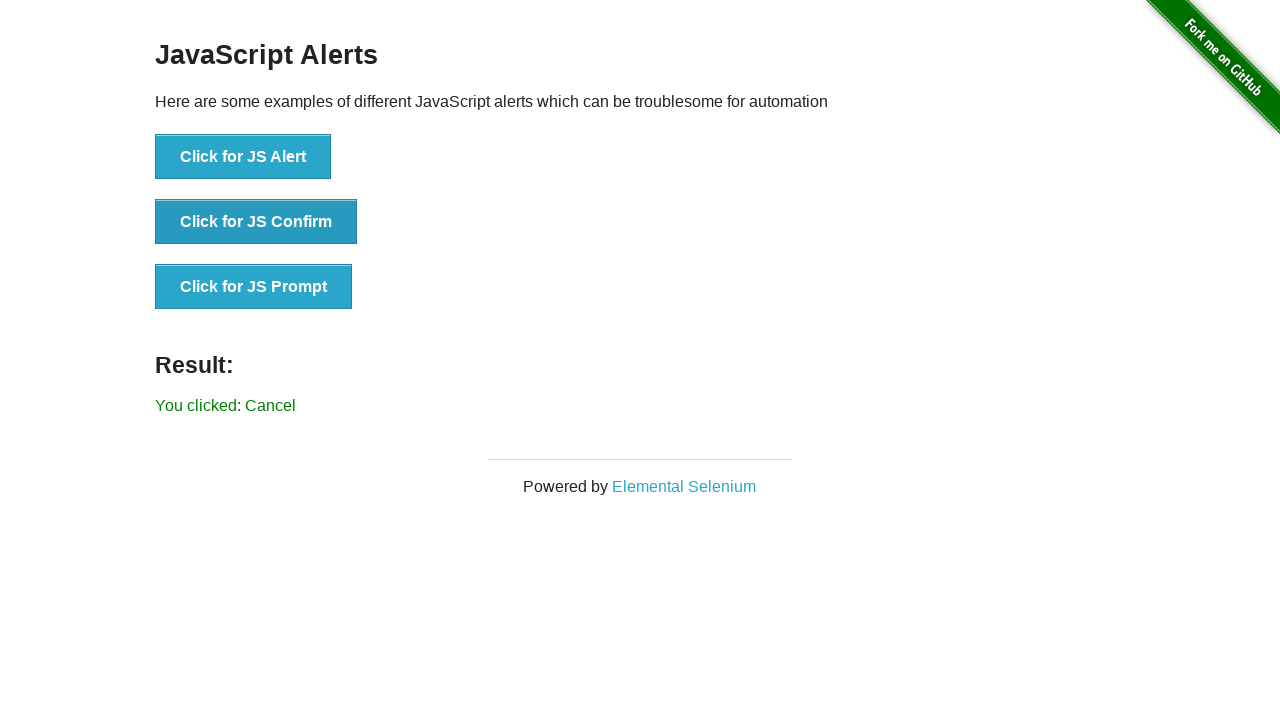

Confirmed dialog was dismissed and result updated
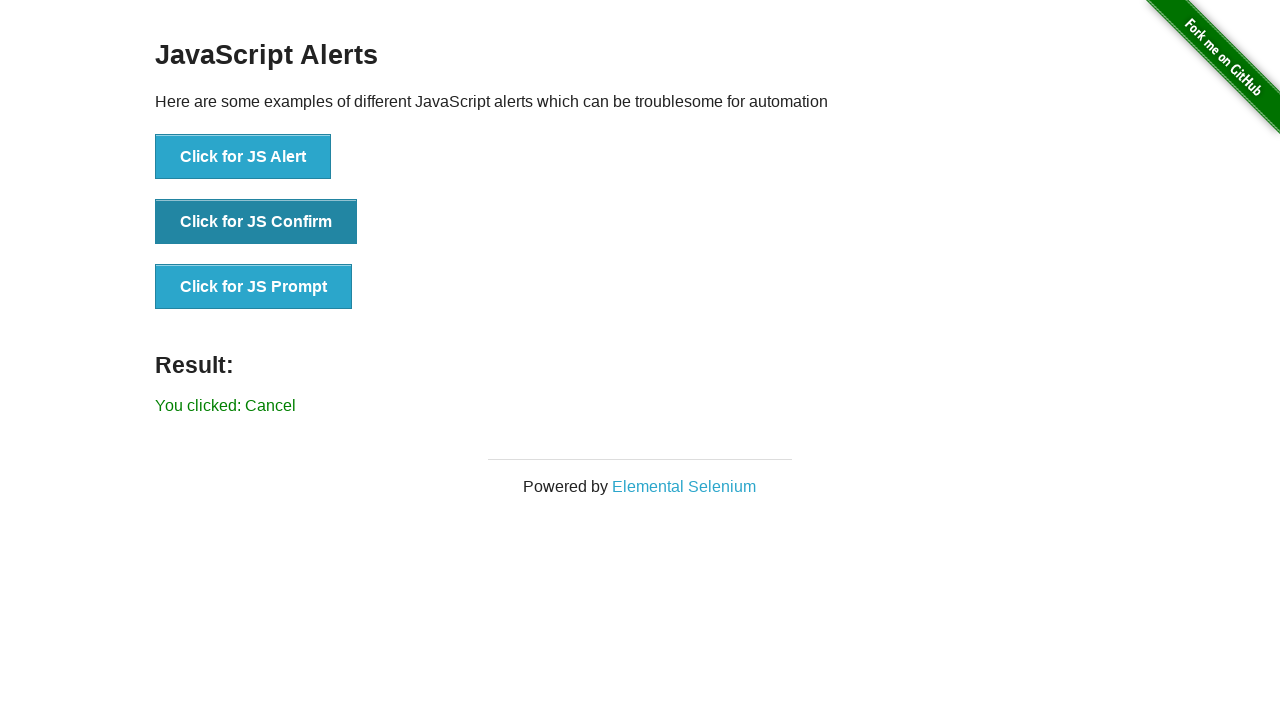

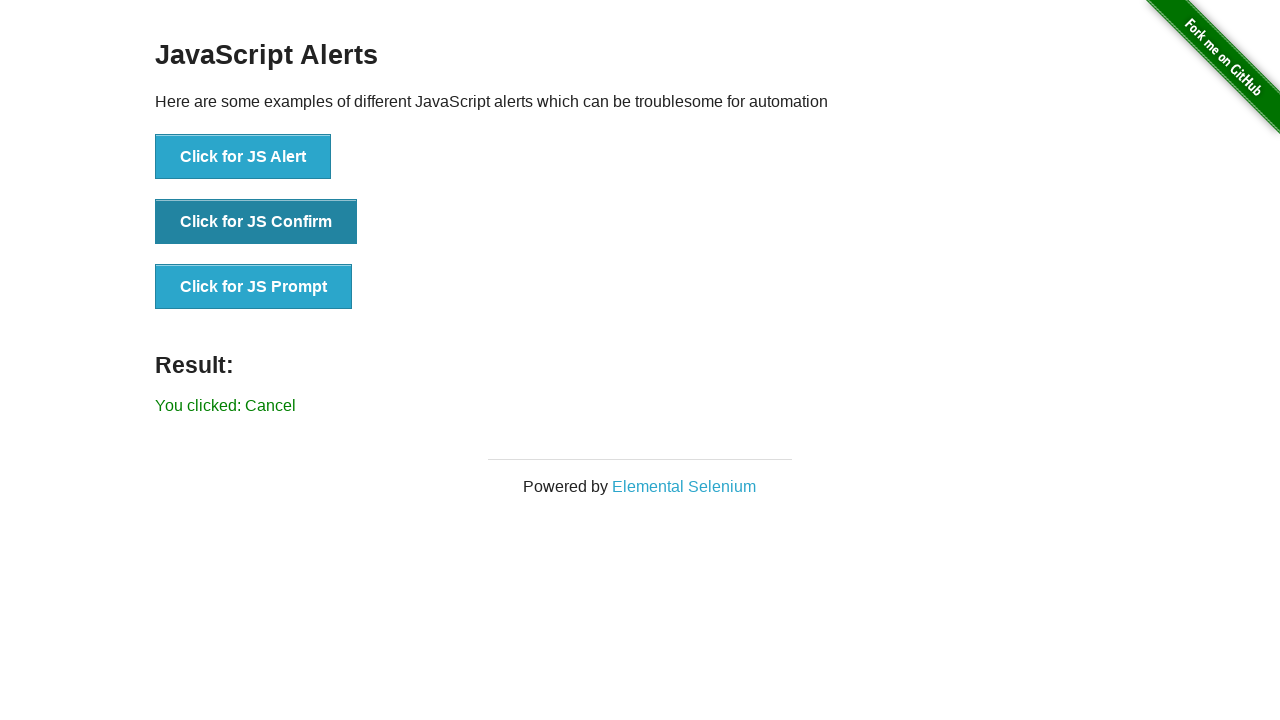